Tests the team goals website by selecting "All matches" option and filtering by Spain in the country dropdown

Starting URL: https://www.adamchoi.co.uk/teamgoals/detailed

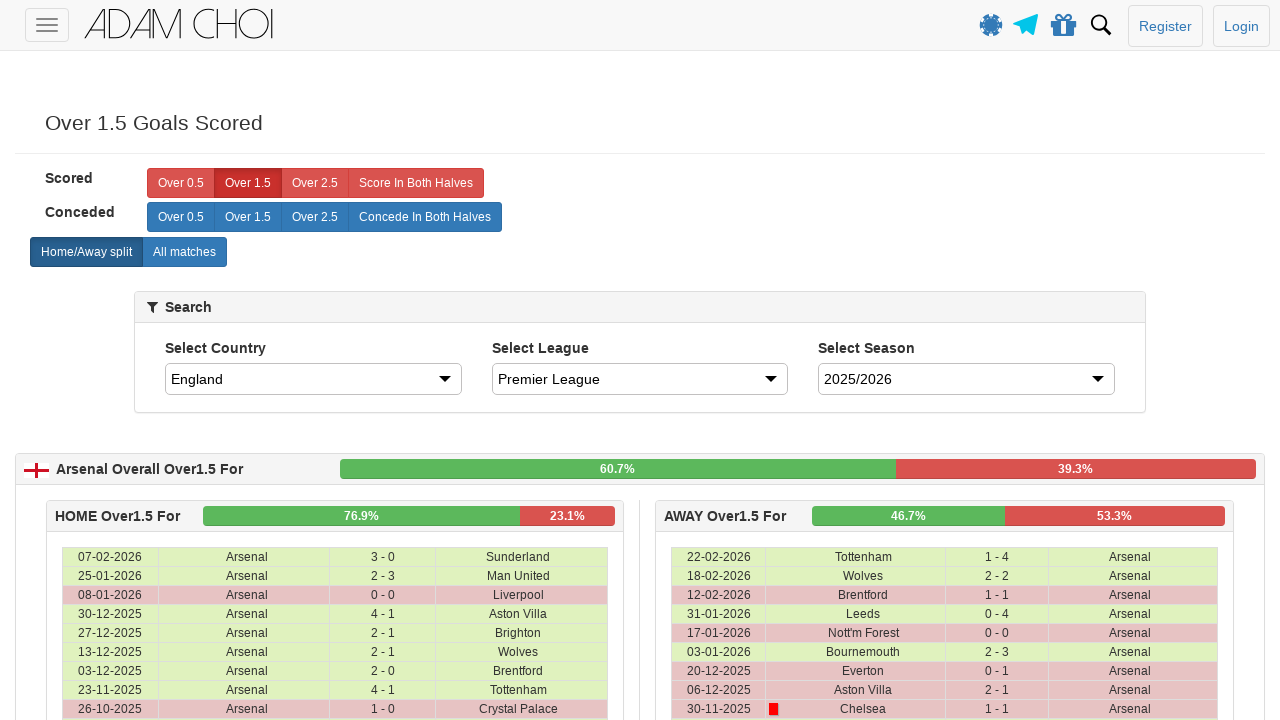

Clicked 'All matches' button at (184, 252) on xpath=//label[@analytics-event="All matches"]
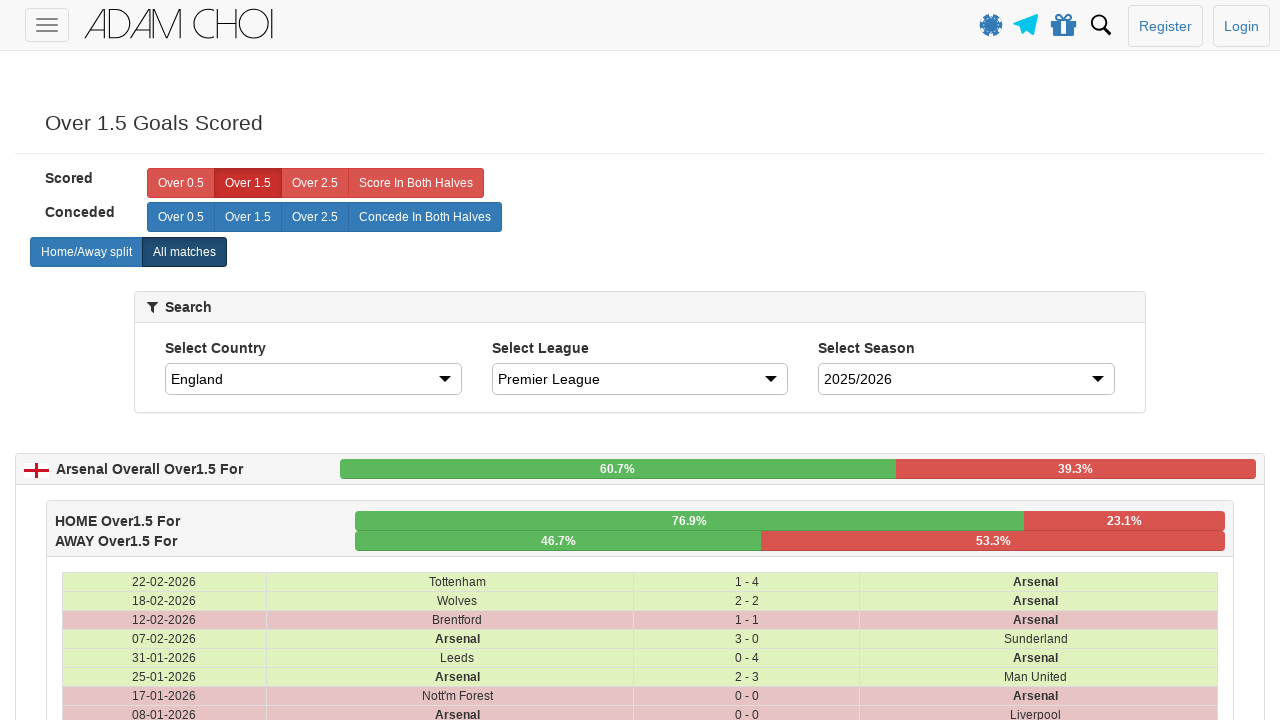

Selected Spain from country dropdown on #country
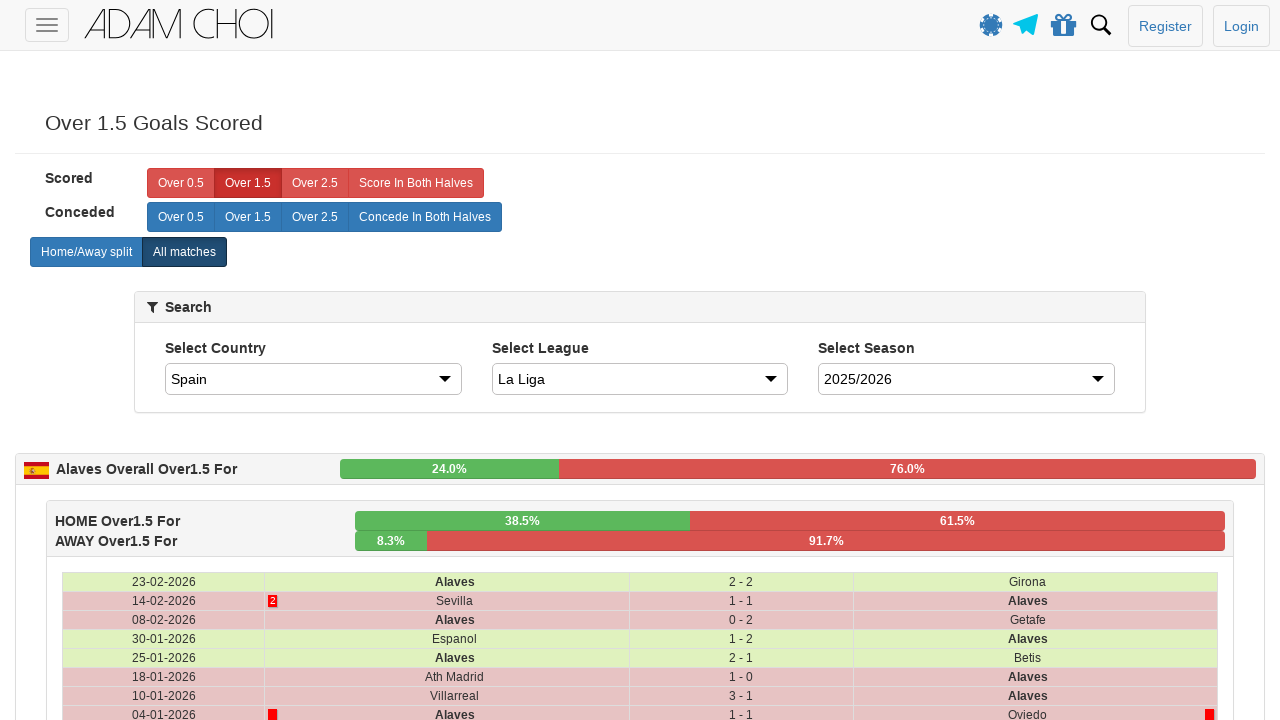

Waited 5 seconds for results to load
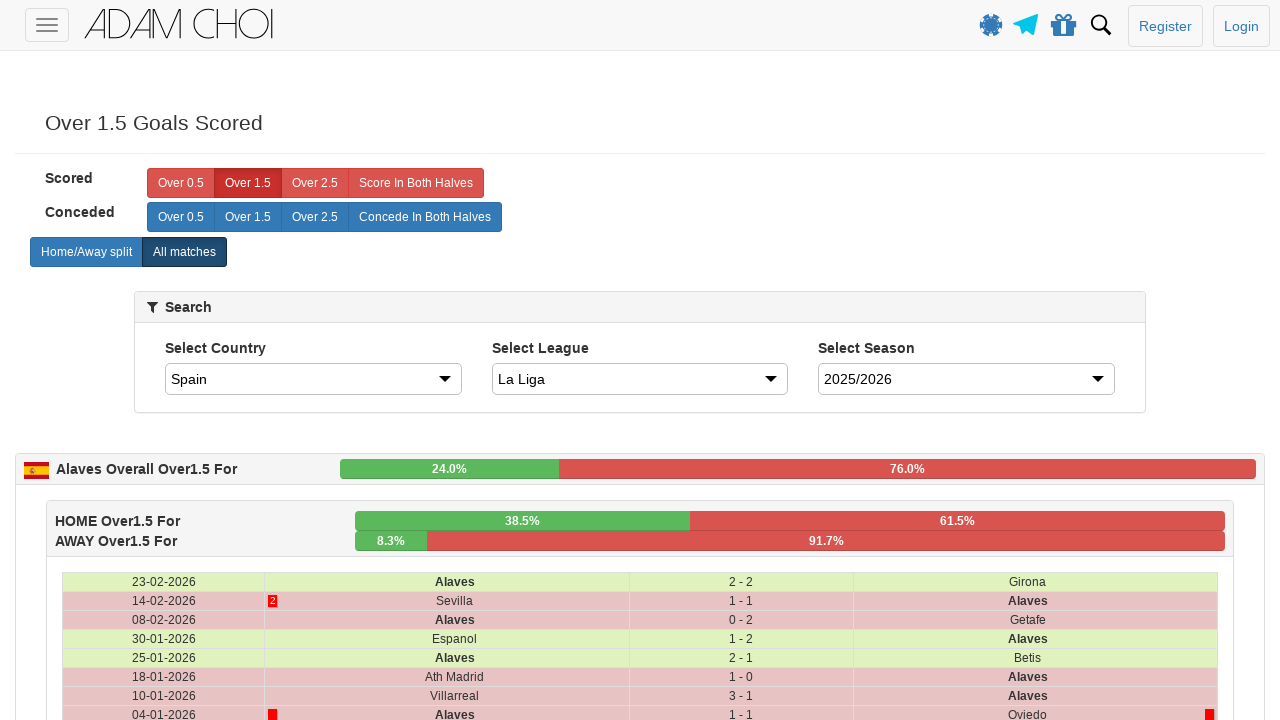

Match data table rows loaded and verified
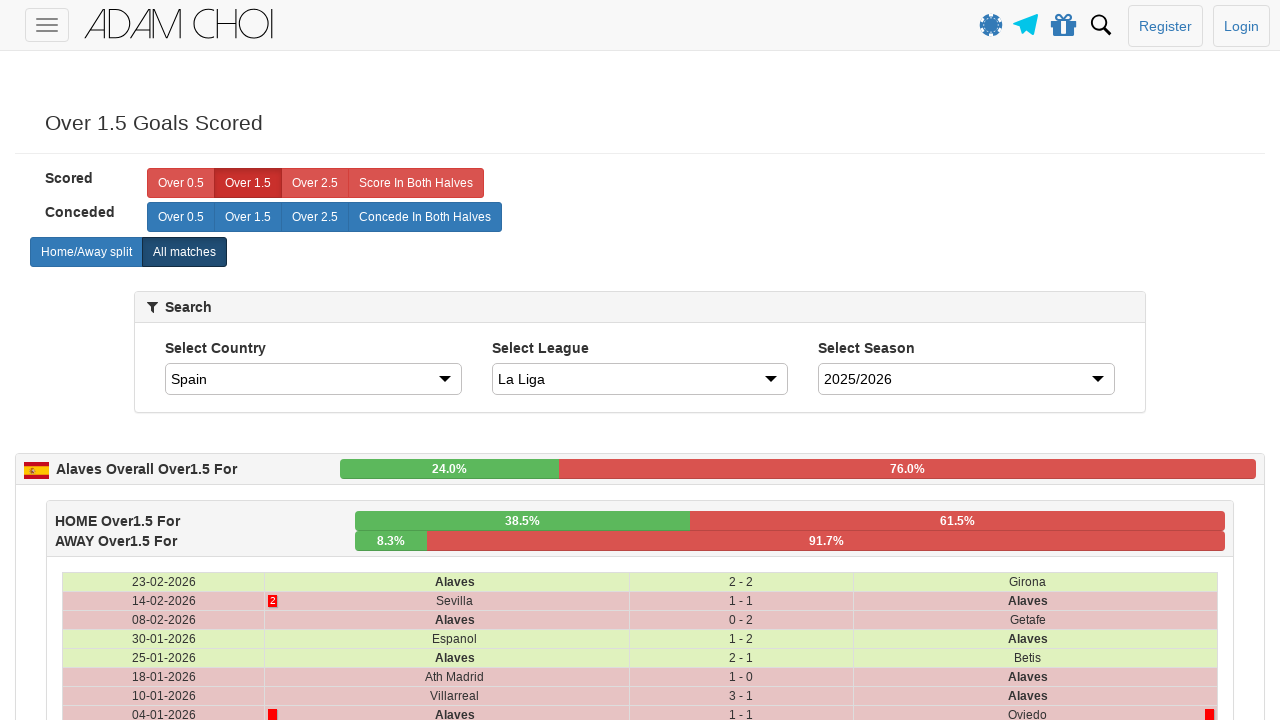

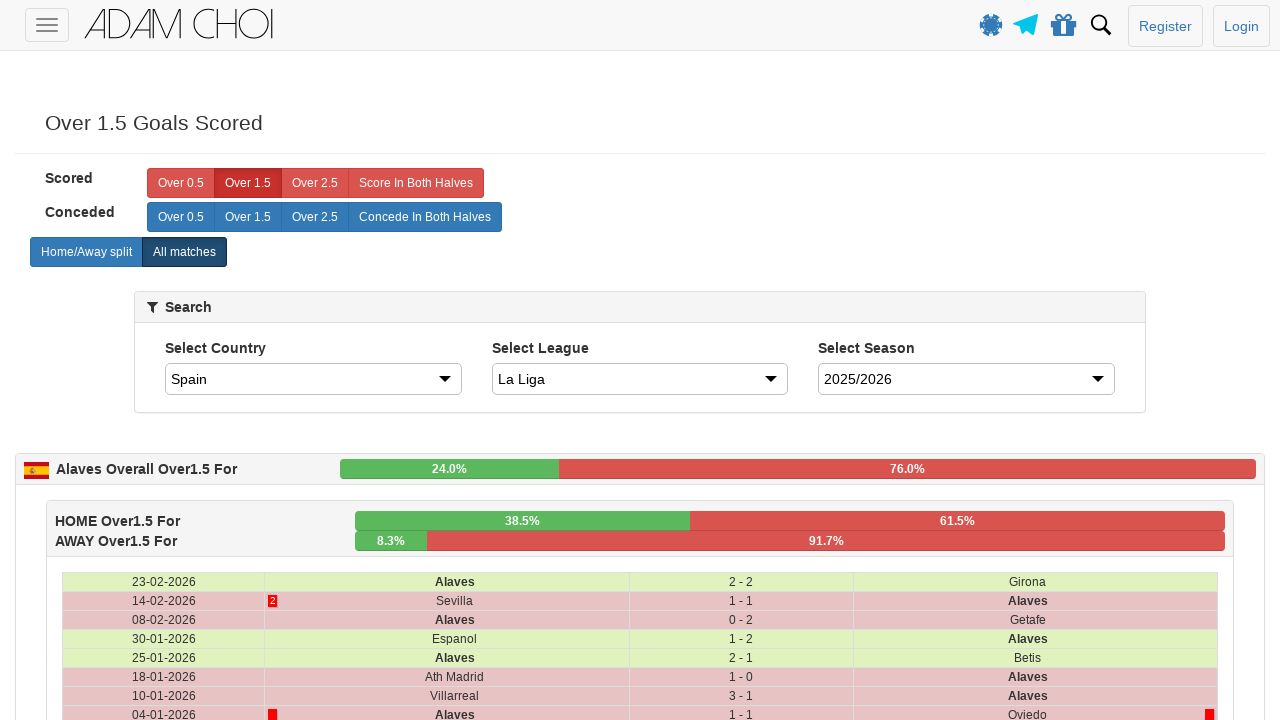